Tests navigation through Jenkins documentation by clicking Documentation, Installing Jenkins, and Windows links

Starting URL: https://www.jenkins.io/

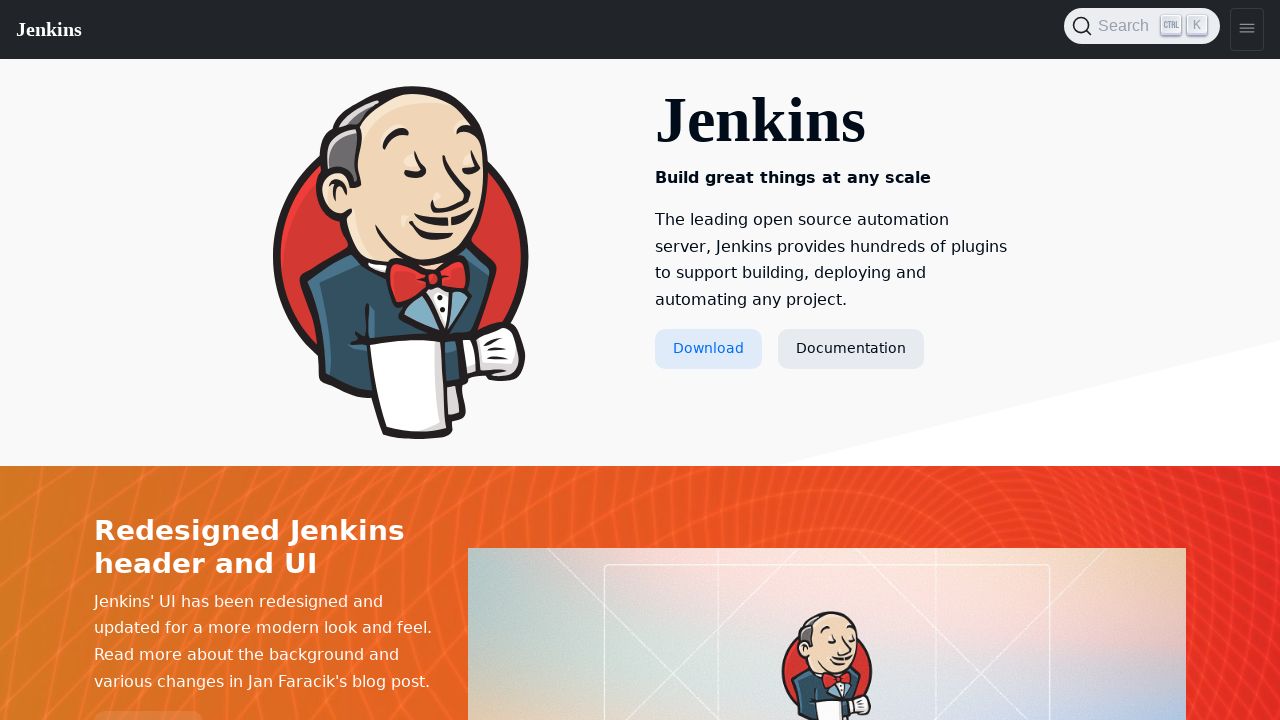

Clicked Documentation link at (851, 349) on text=Documentation
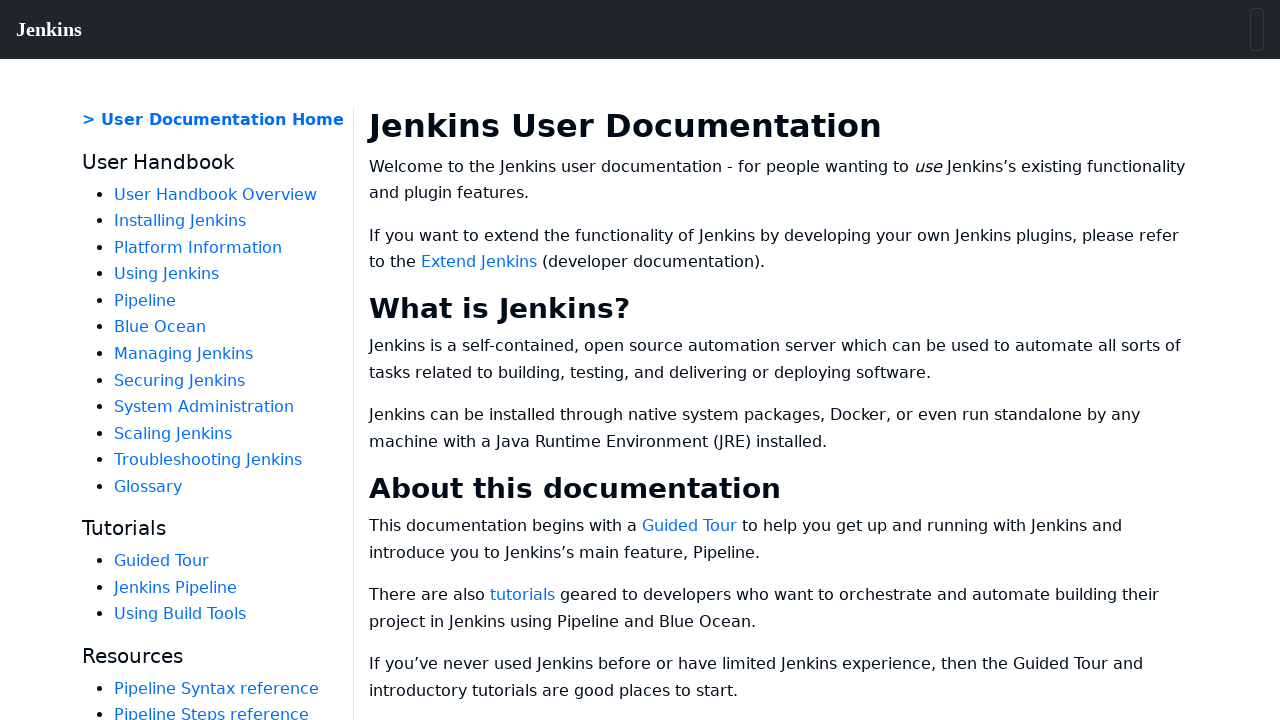

Clicked Installing Jenkins link at (180, 221) on text=Installing Jenkins
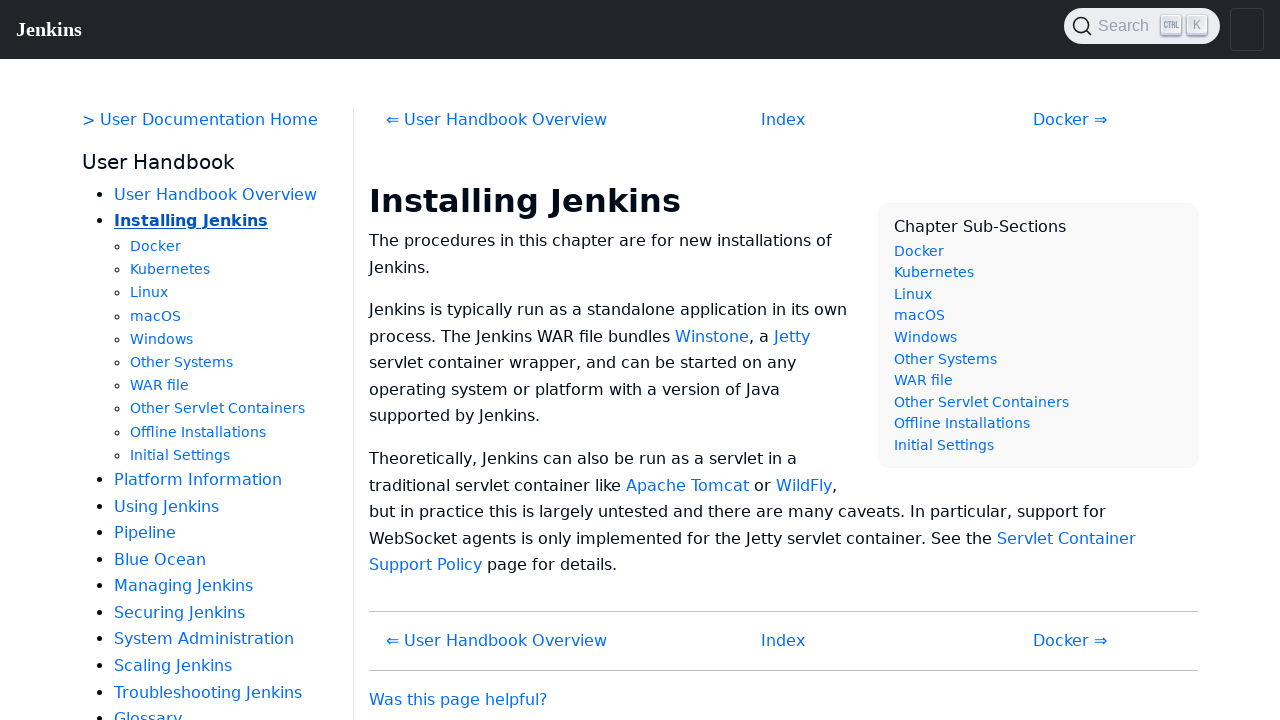

Clicked Windows link at (162, 339) on text=Windows
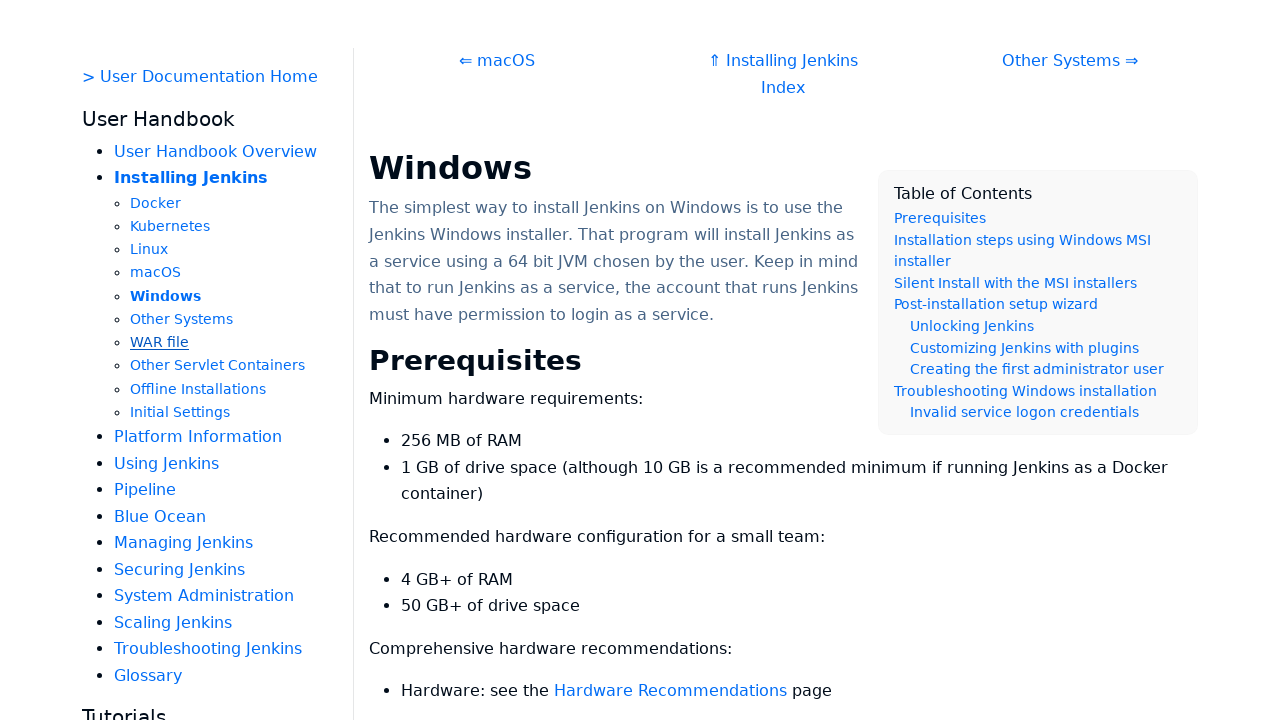

Content loaded - .hdlist1 selector found
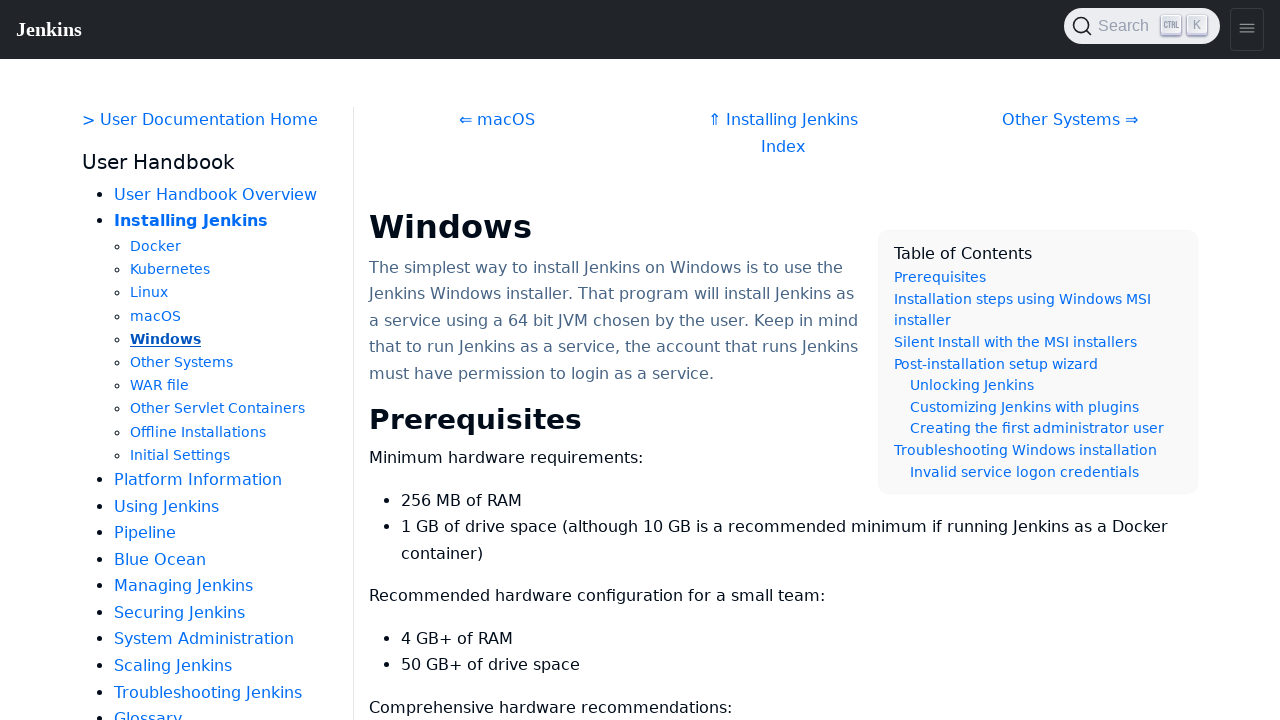

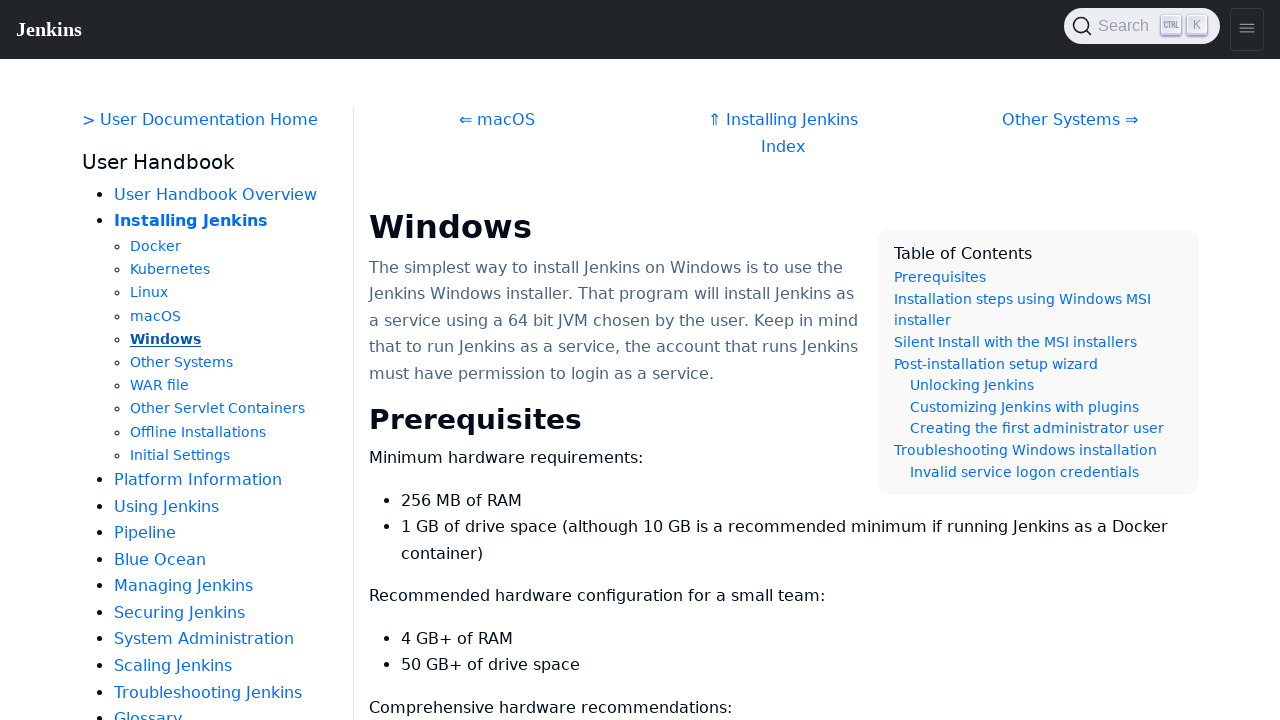